Tests JavaScript alert handling by clicking a button that triggers an alert, accepting the alert, and verifying the result message is displayed correctly on the page.

Starting URL: http://the-internet.herokuapp.com/javascript_alerts

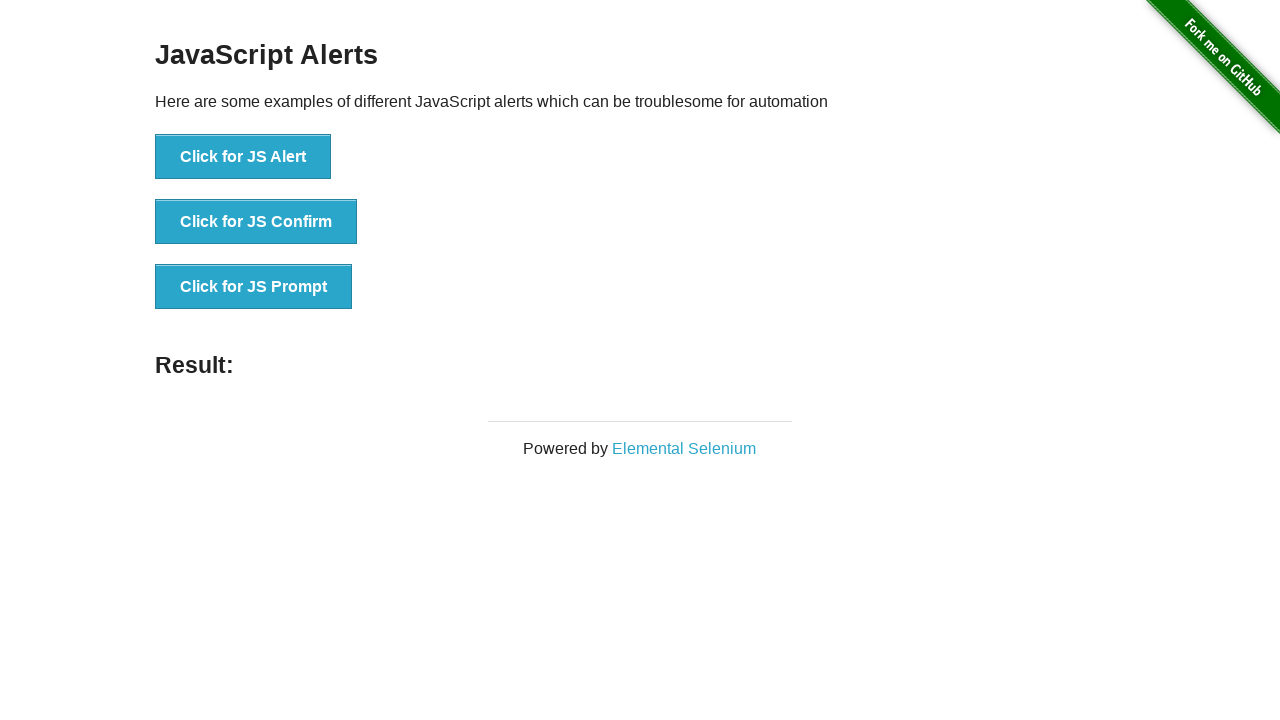

Clicked the first button to trigger JavaScript alert at (243, 157) on ul > li:nth-child(1) > button
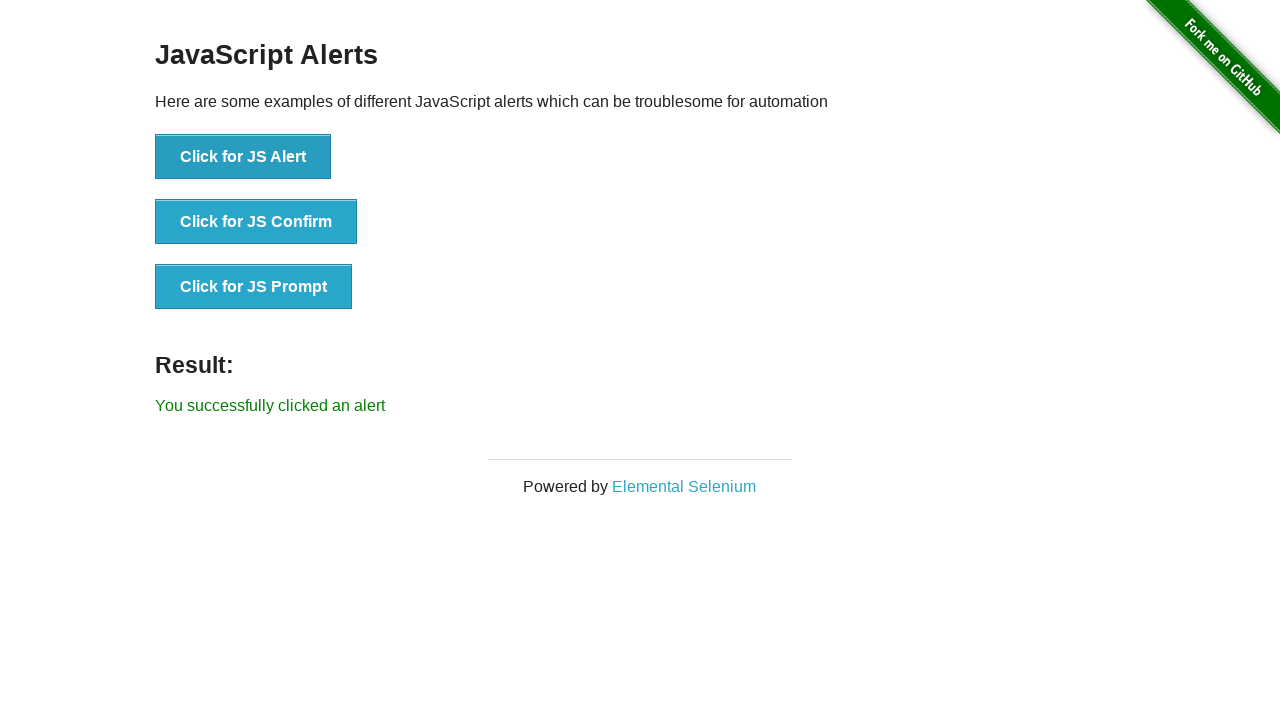

Set up dialog handler to accept alerts
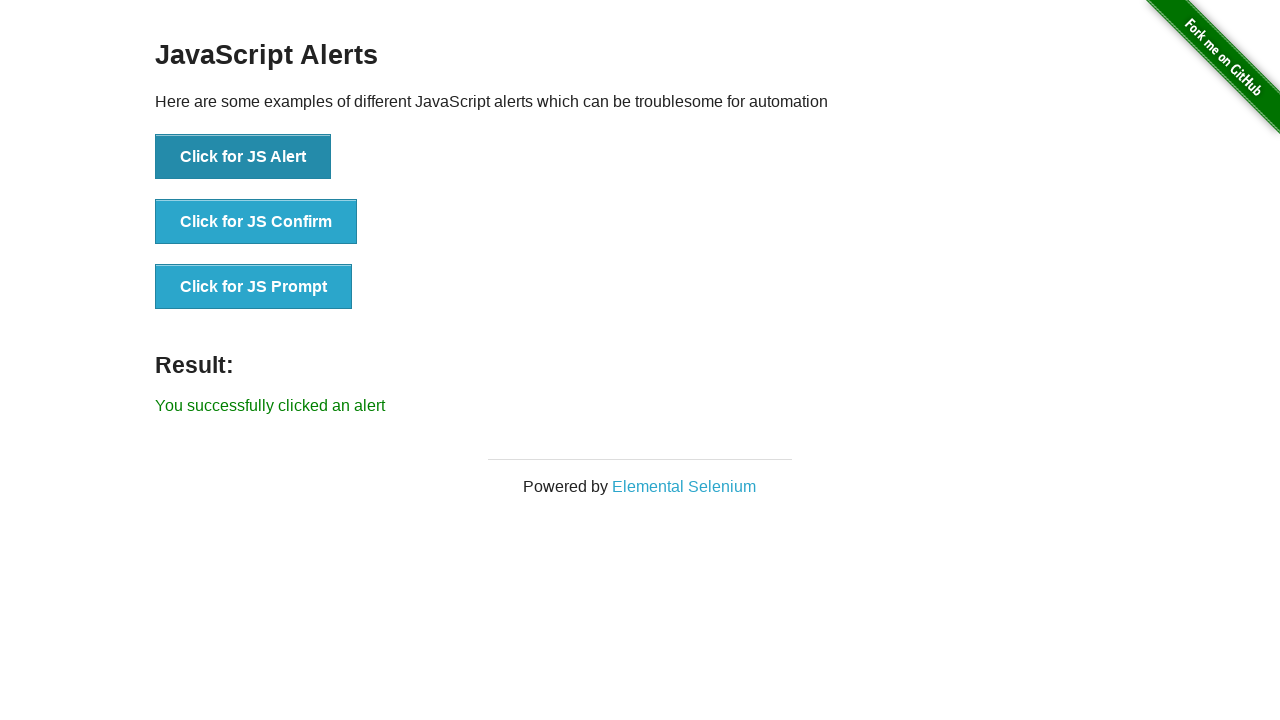

Clicked the first button again to trigger alert at (243, 157) on ul > li:nth-child(1) > button
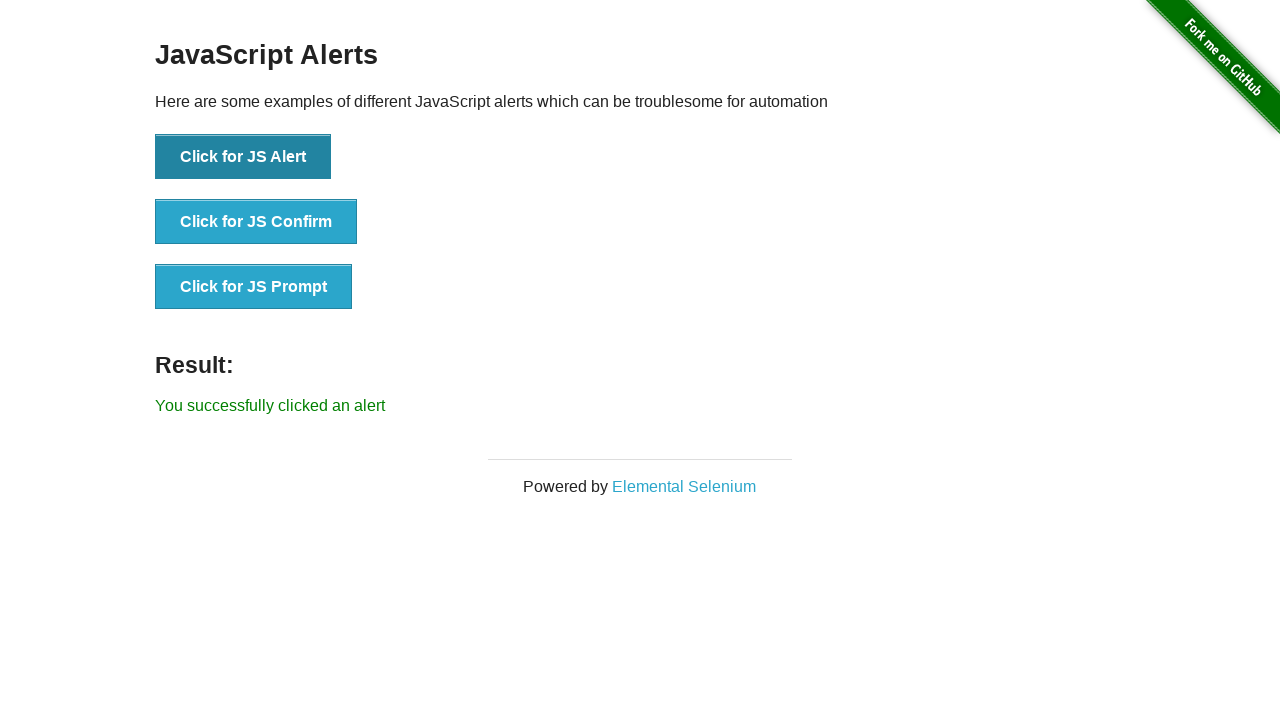

Result message element appeared on page
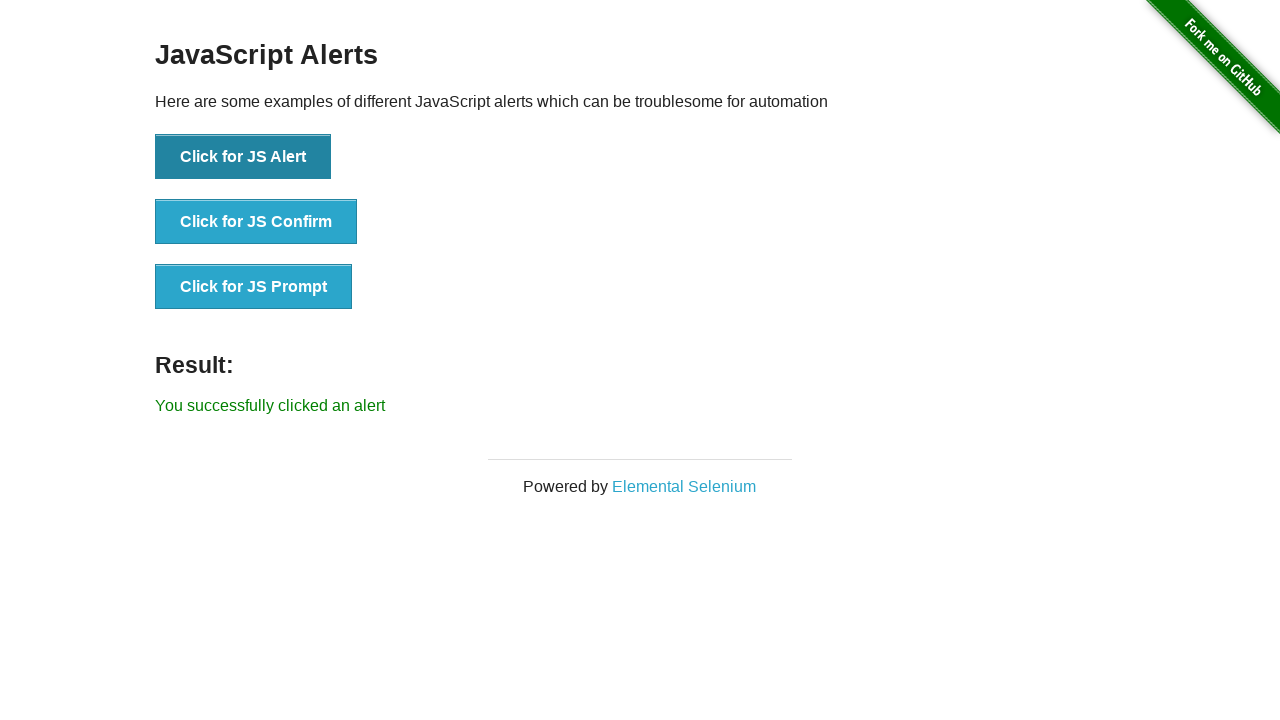

Retrieved result message text
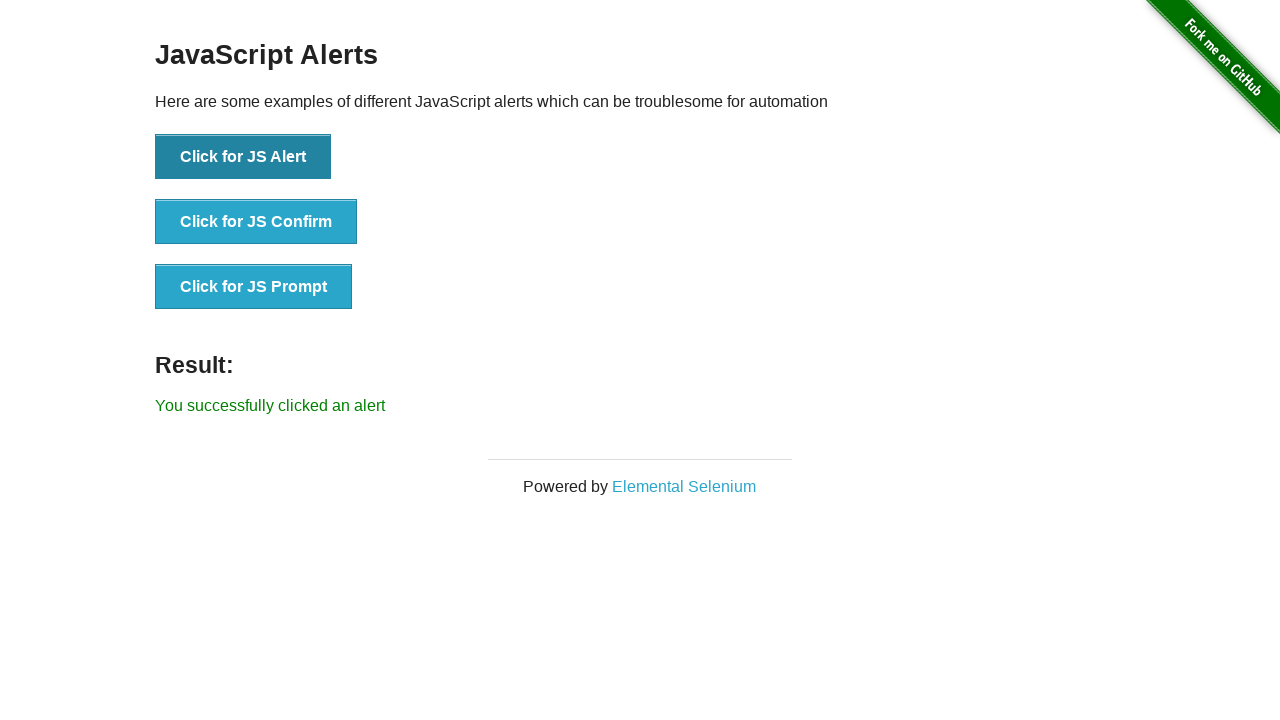

Verified result message equals 'You successfully clicked an alert'
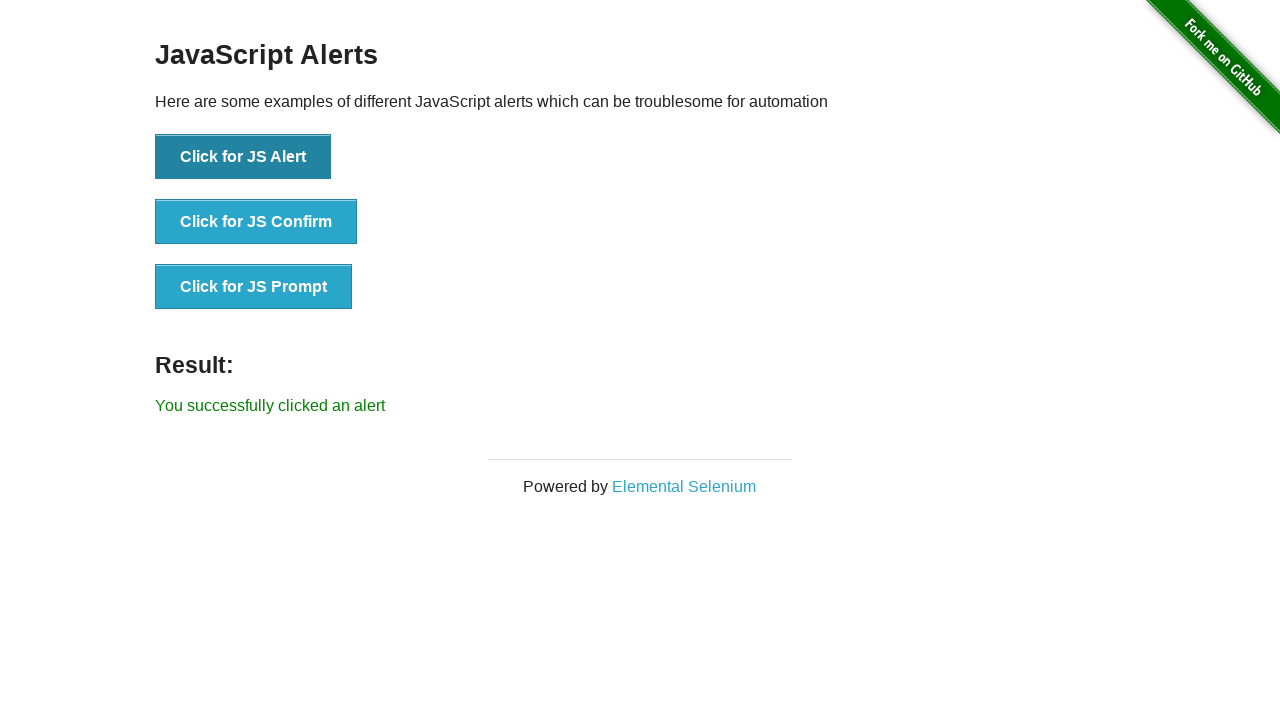

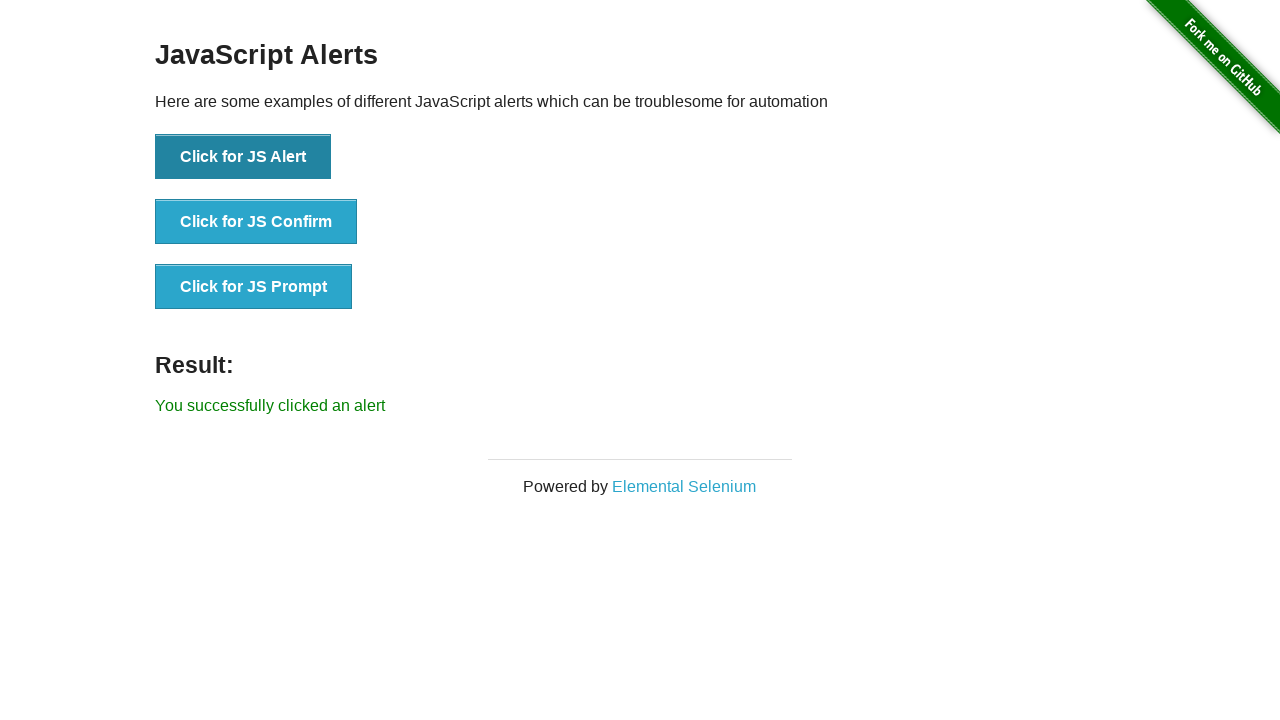